Tests that the complete-all checkbox updates state when individual items are completed or cleared

Starting URL: https://demo.playwright.dev/todomvc

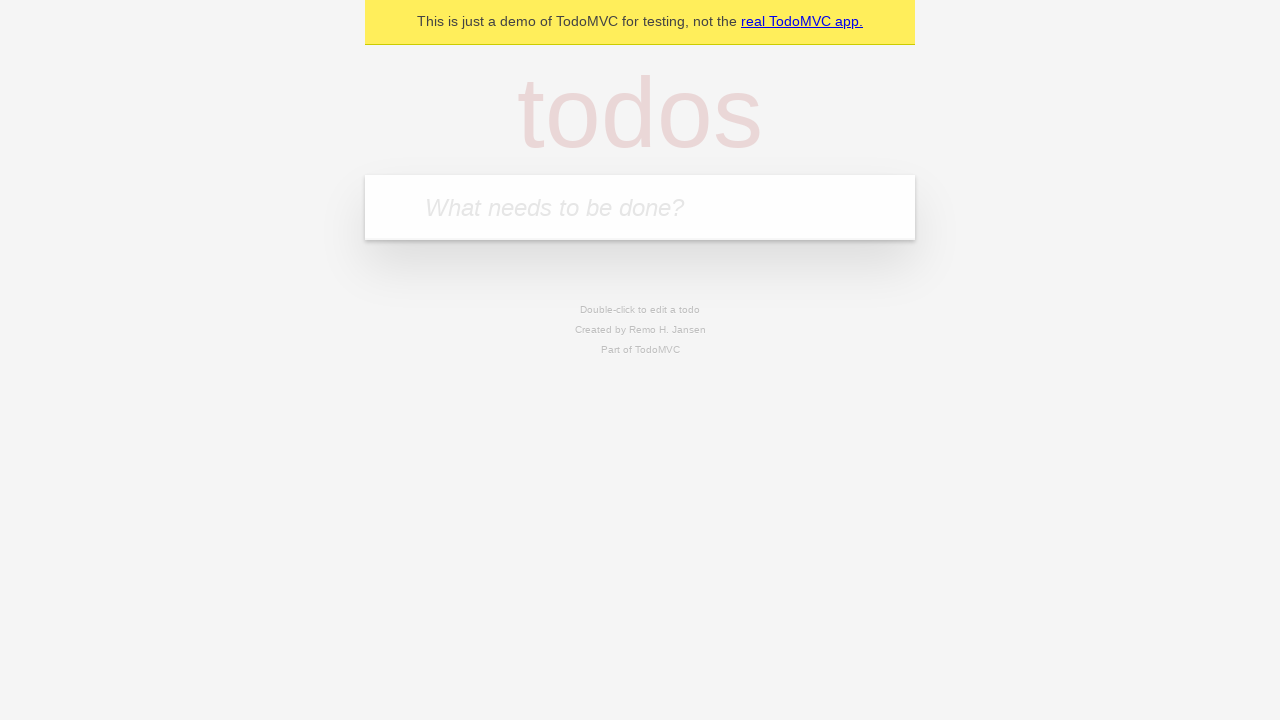

Filled todo input with 'buy some cheese' on internal:attr=[placeholder="What needs to be done?"i]
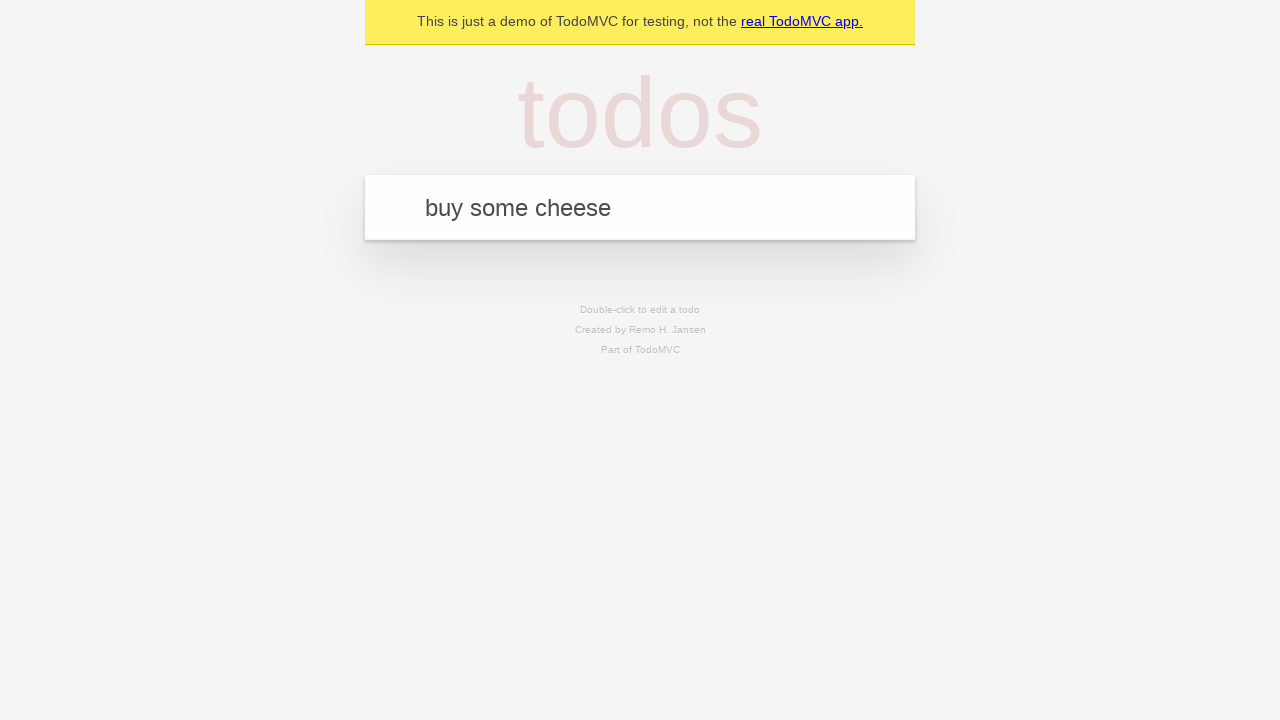

Pressed Enter to add todo 'buy some cheese' on internal:attr=[placeholder="What needs to be done?"i]
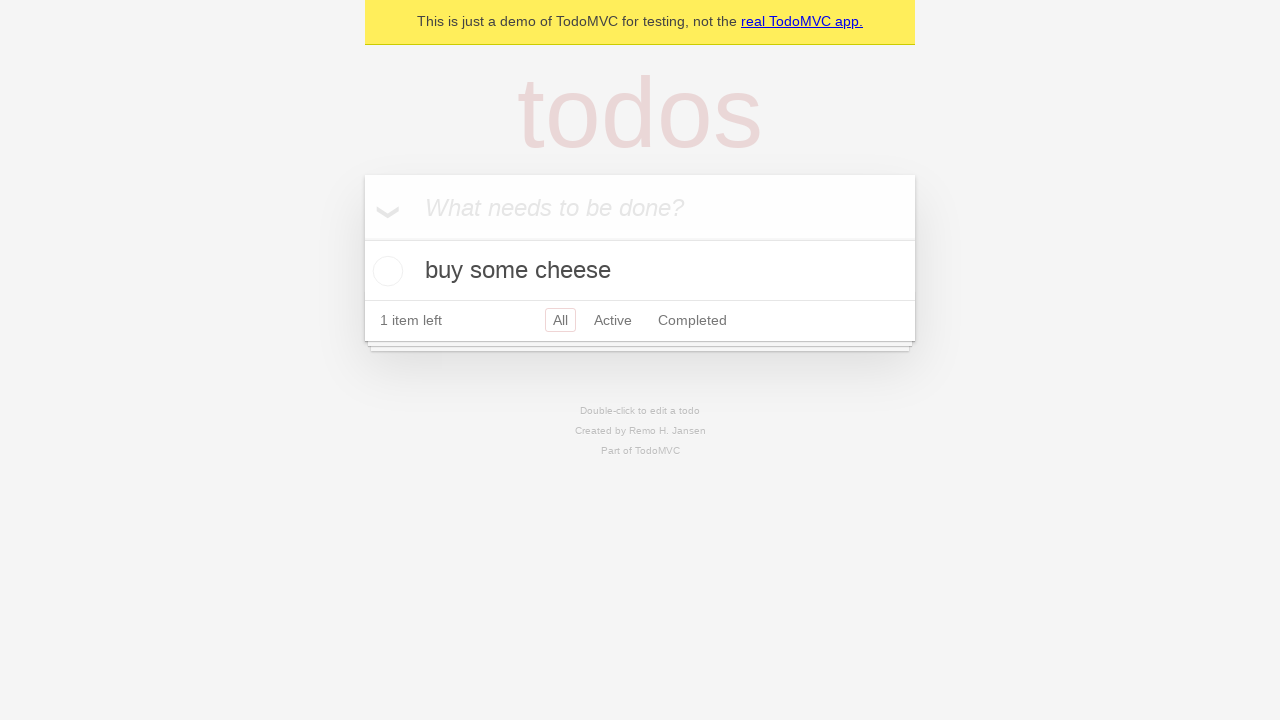

Filled todo input with 'feed the cat' on internal:attr=[placeholder="What needs to be done?"i]
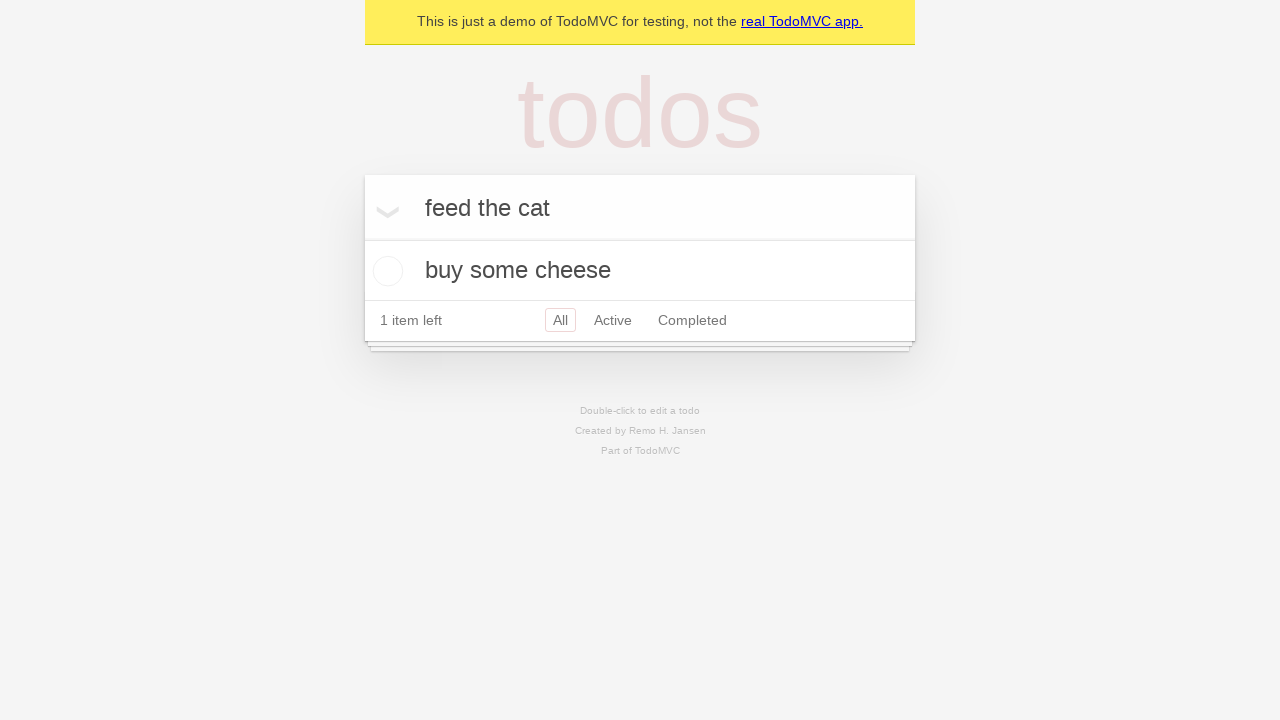

Pressed Enter to add todo 'feed the cat' on internal:attr=[placeholder="What needs to be done?"i]
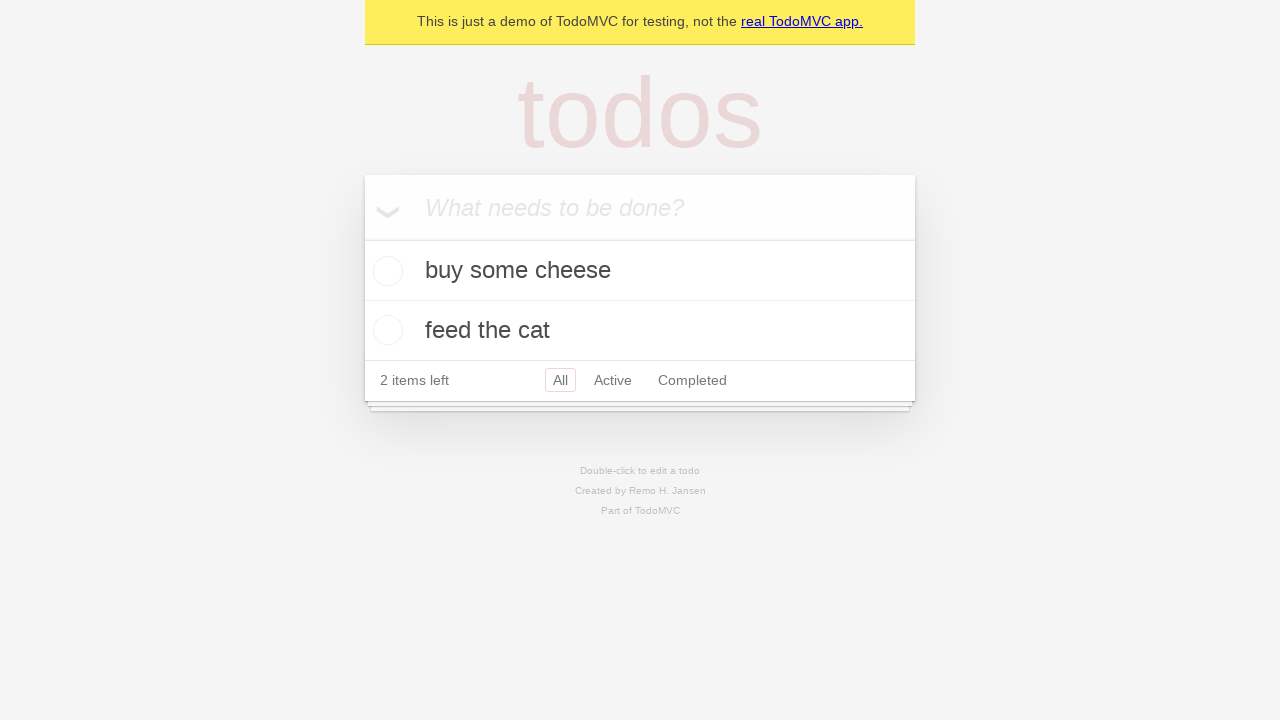

Filled todo input with 'book a doctors appointment' on internal:attr=[placeholder="What needs to be done?"i]
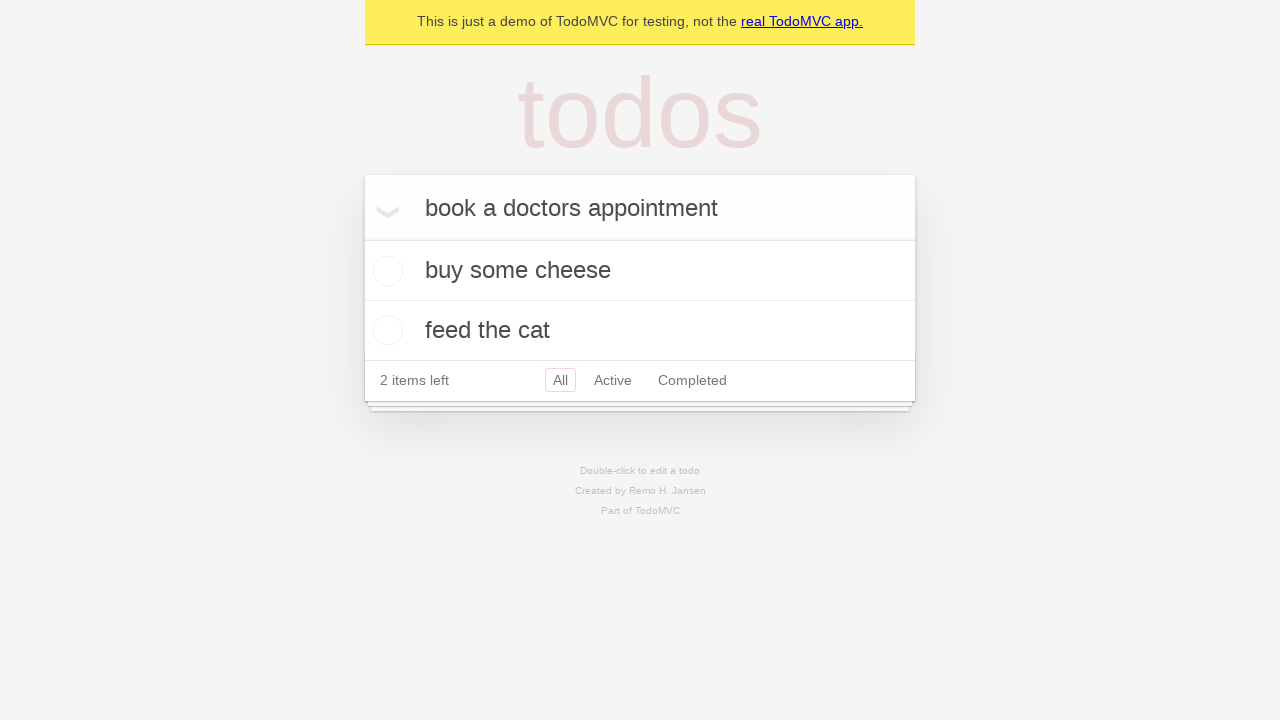

Pressed Enter to add todo 'book a doctors appointment' on internal:attr=[placeholder="What needs to be done?"i]
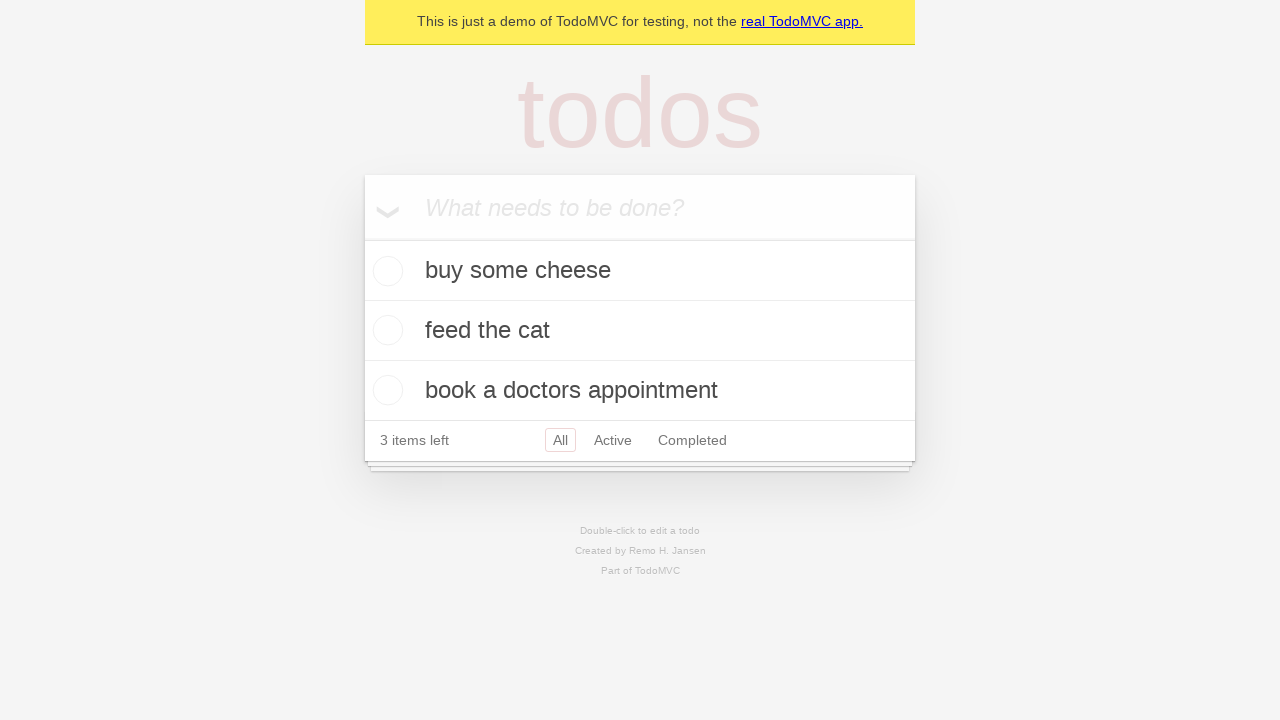

Checked the 'Mark all as complete' checkbox at (362, 238) on internal:label="Mark all as complete"i
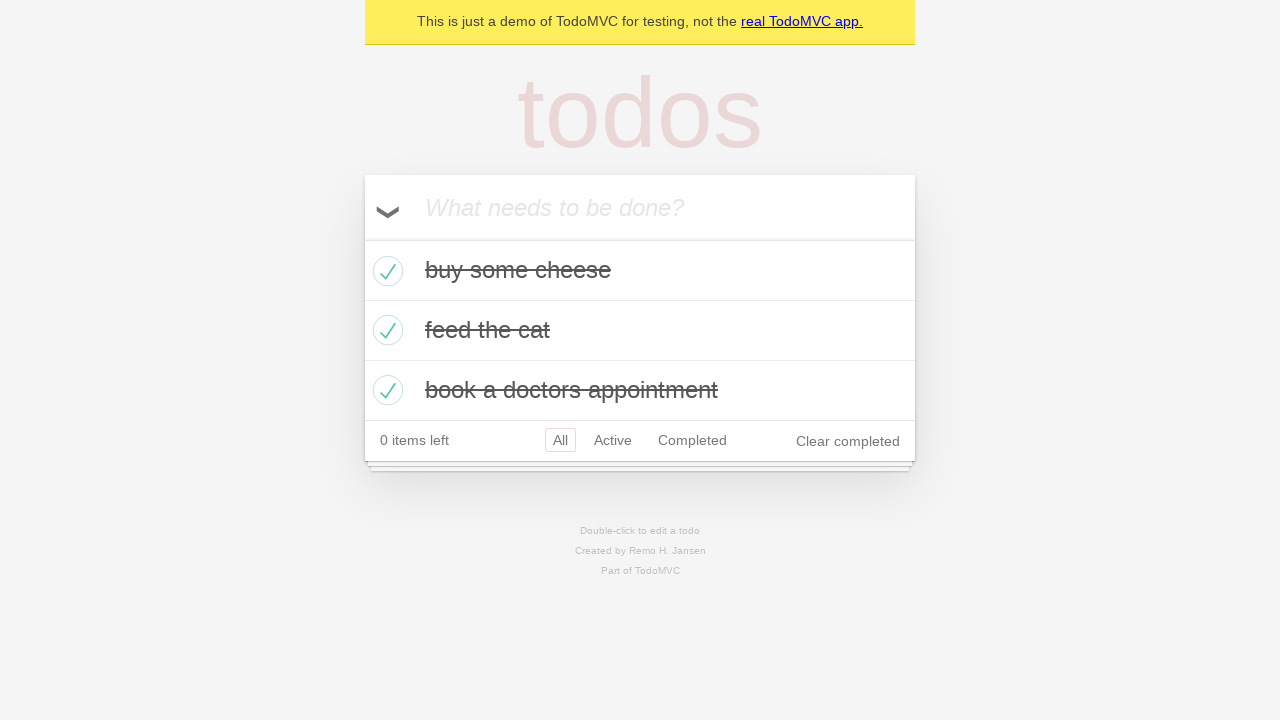

Unchecked the first todo item at (385, 271) on internal:testid=[data-testid="todo-item"s] >> nth=0 >> internal:role=checkbox
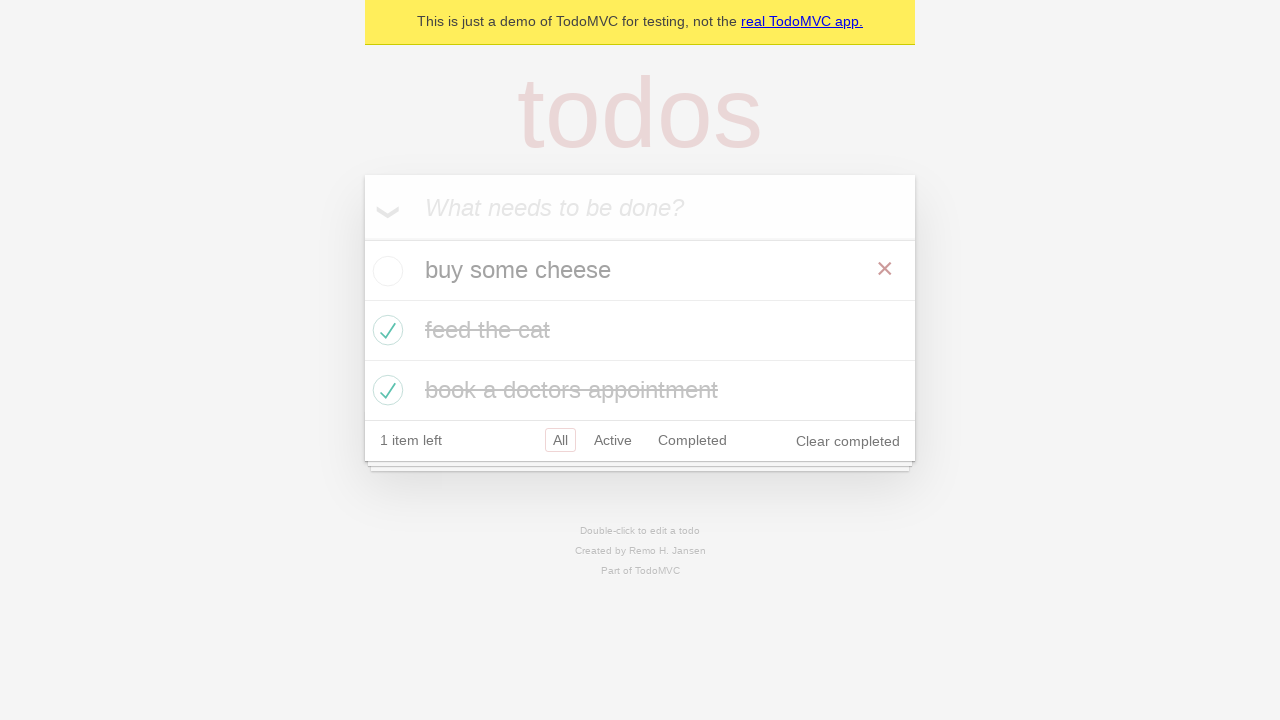

Checked the first todo item again at (385, 271) on internal:testid=[data-testid="todo-item"s] >> nth=0 >> internal:role=checkbox
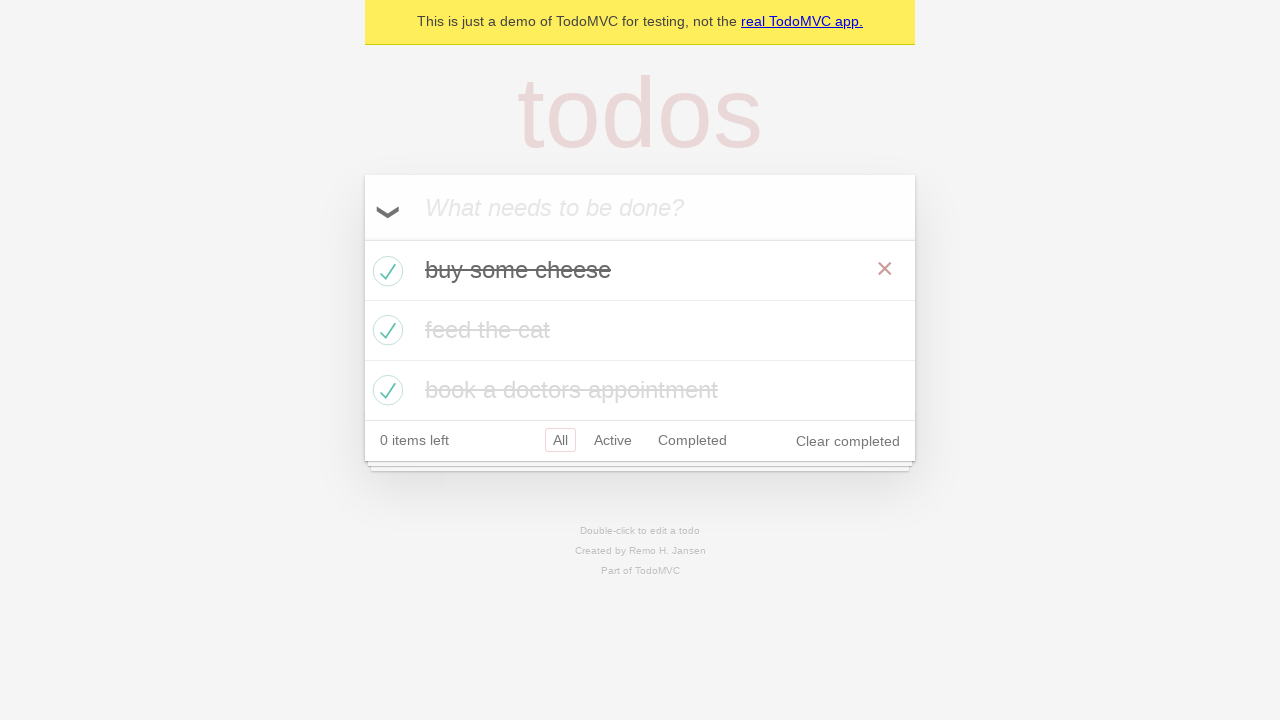

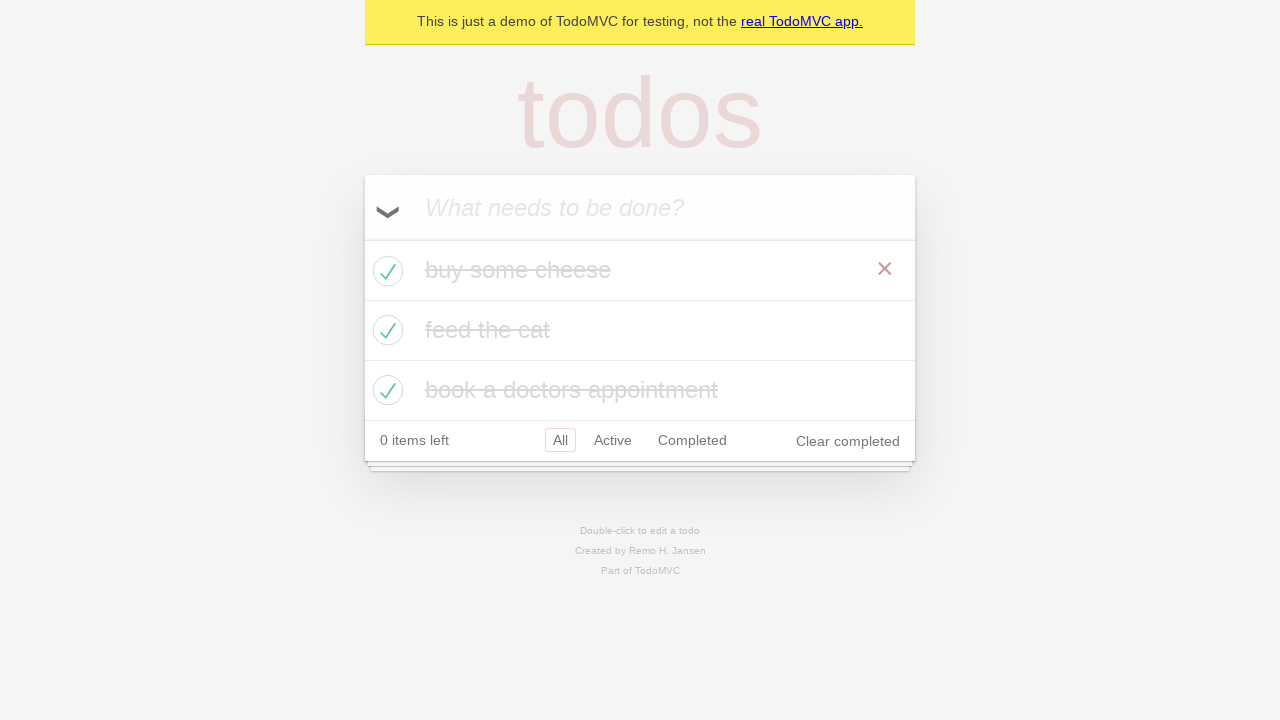